Tests various alert handling scenarios including accepting alerts, dismissing confirm dialogs, and entering text in prompt alerts

Starting URL: https://demoqa.com/alerts

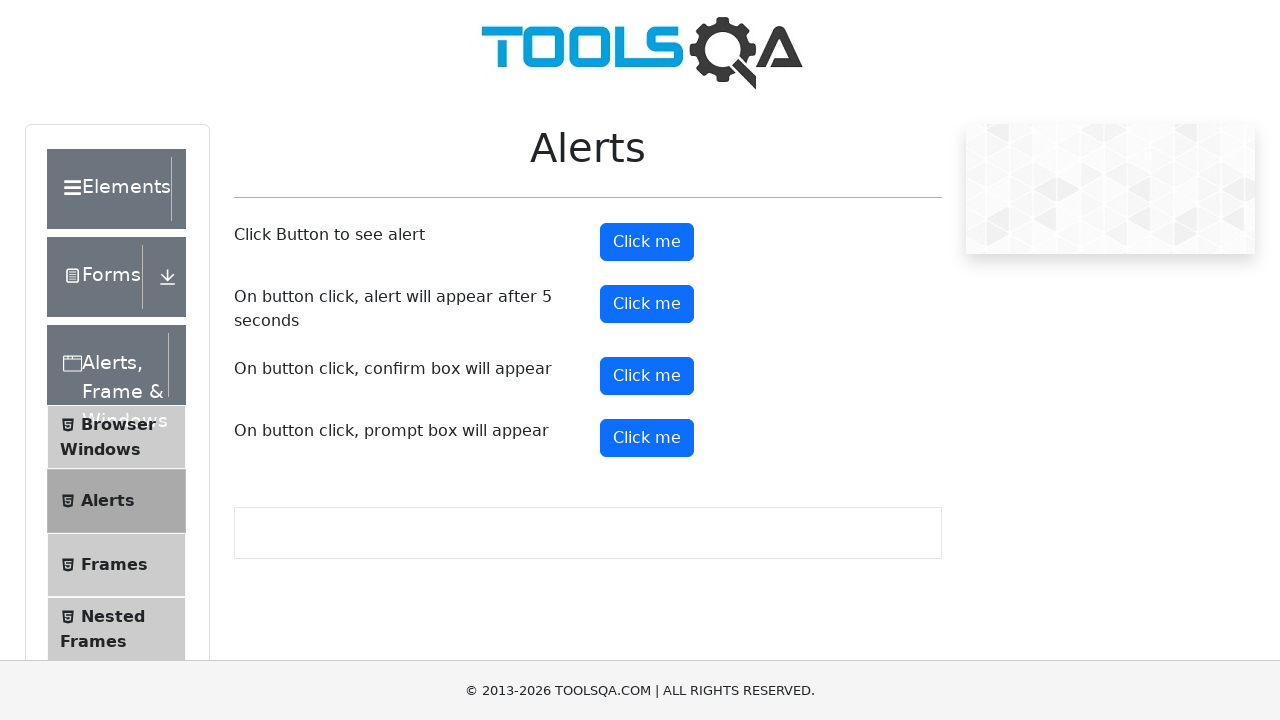

Clicked simple alert button at (647, 242) on button#alertButton
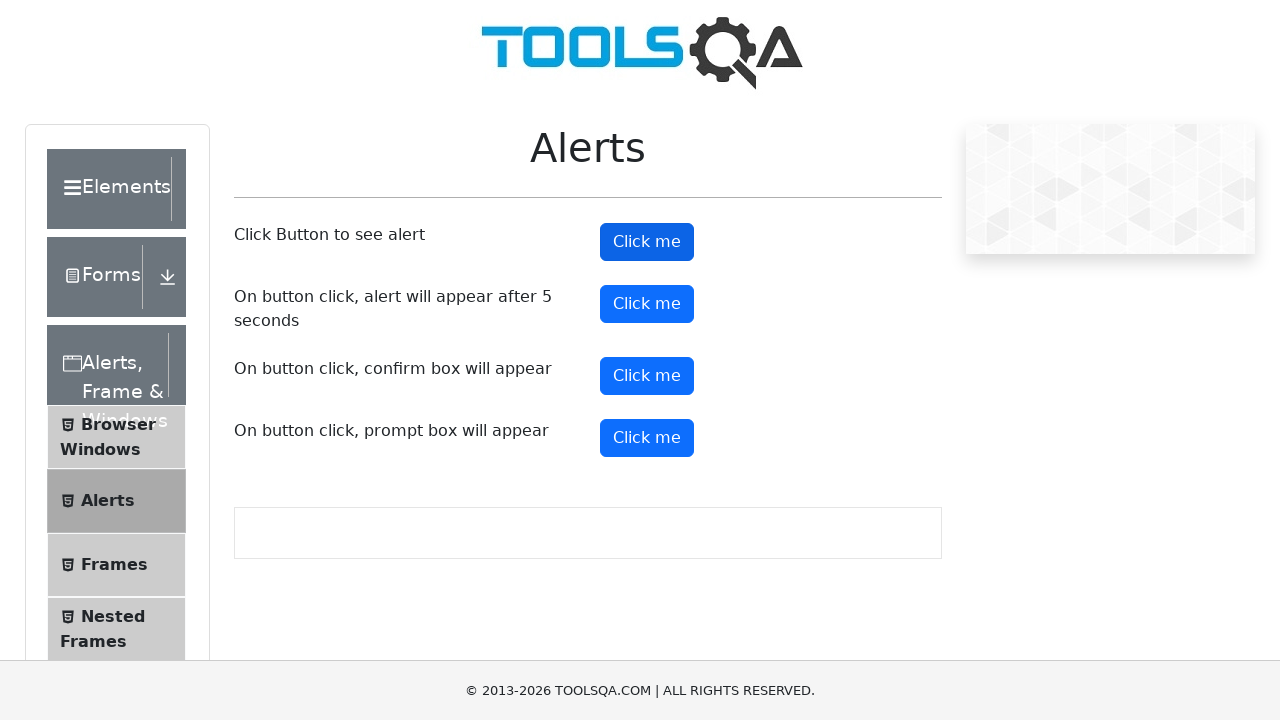

Set up dialog handler to accept alerts
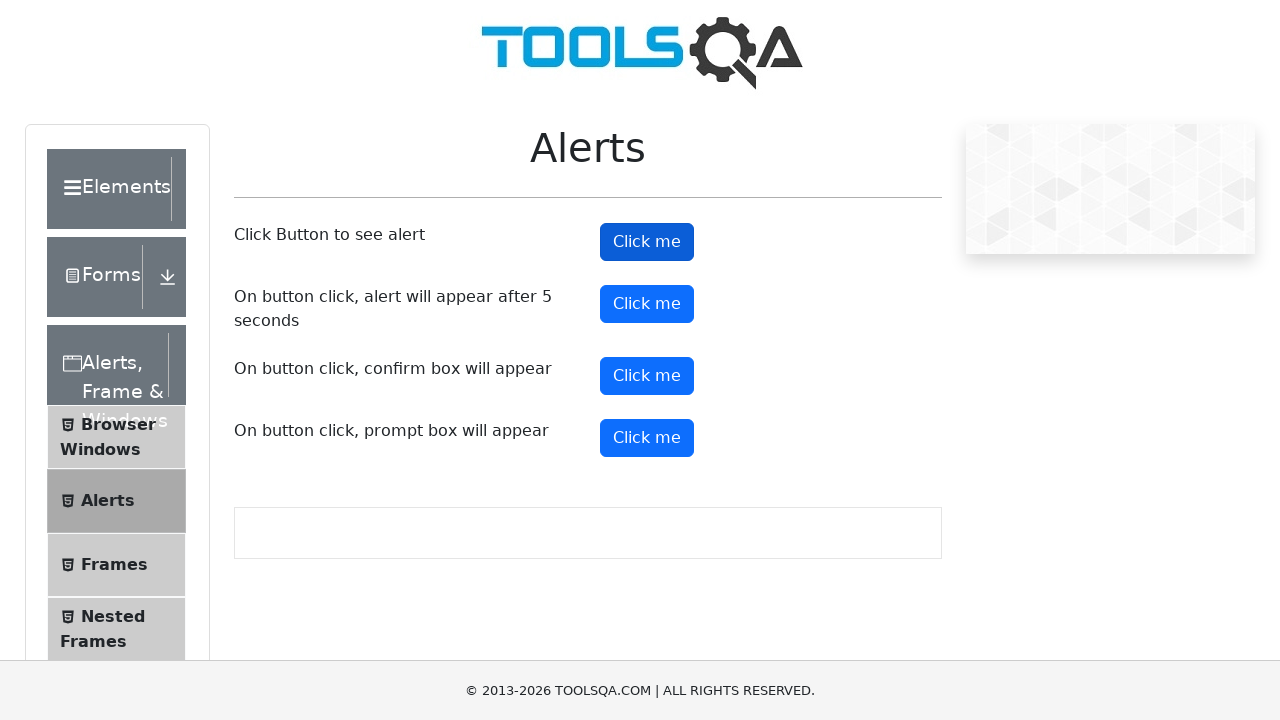

Waited 1 second for simple alert to be dismissed
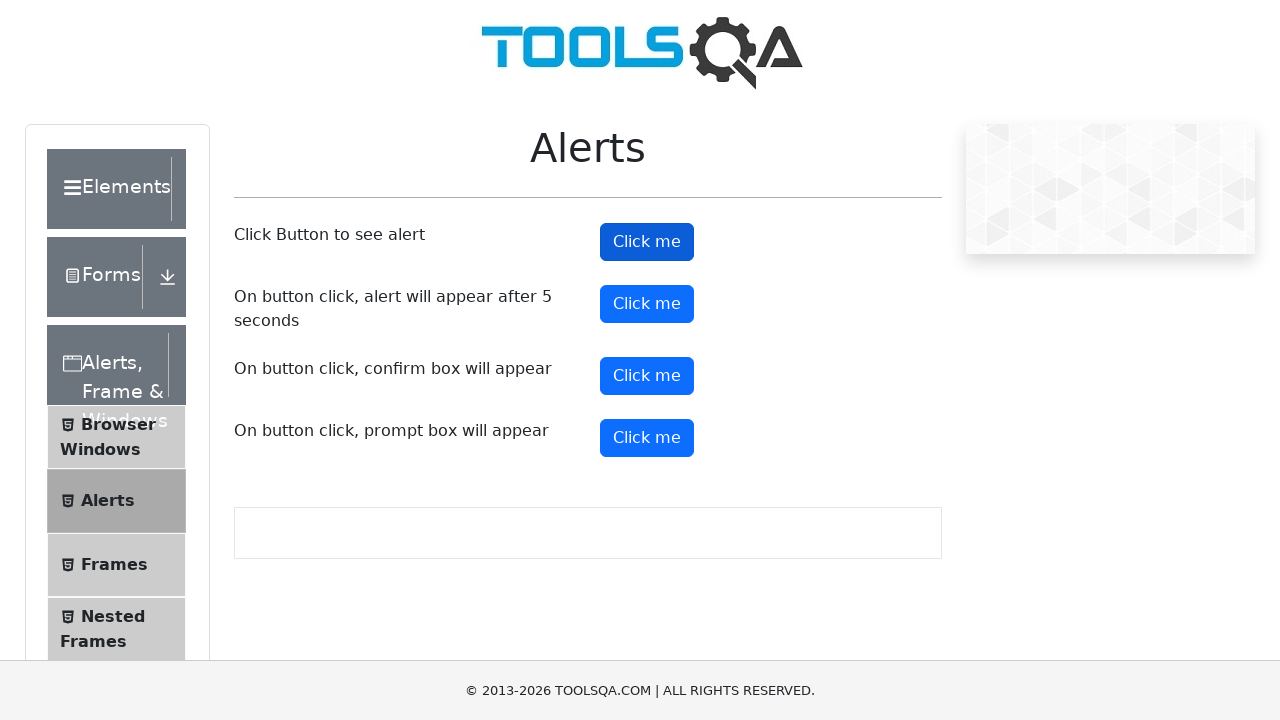

Clicked timer alert button at (647, 304) on button#timerAlertButton
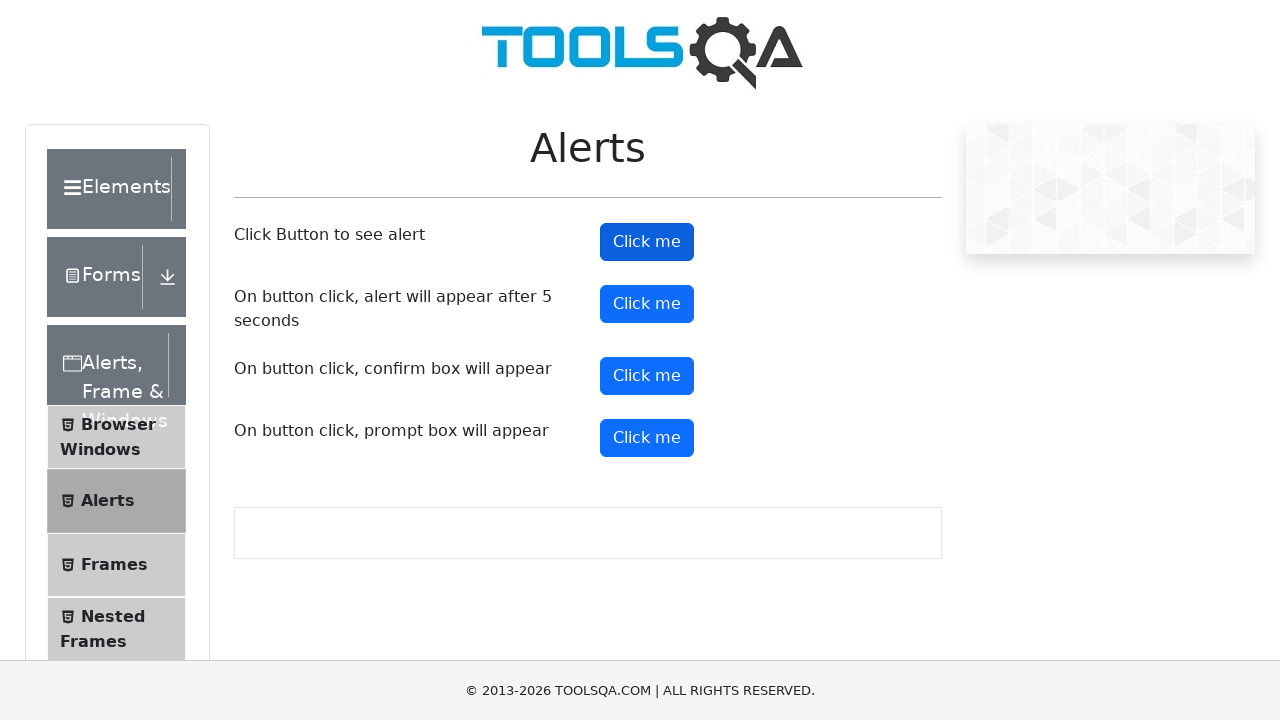

Waited 6 seconds for timer alert to appear and be accepted
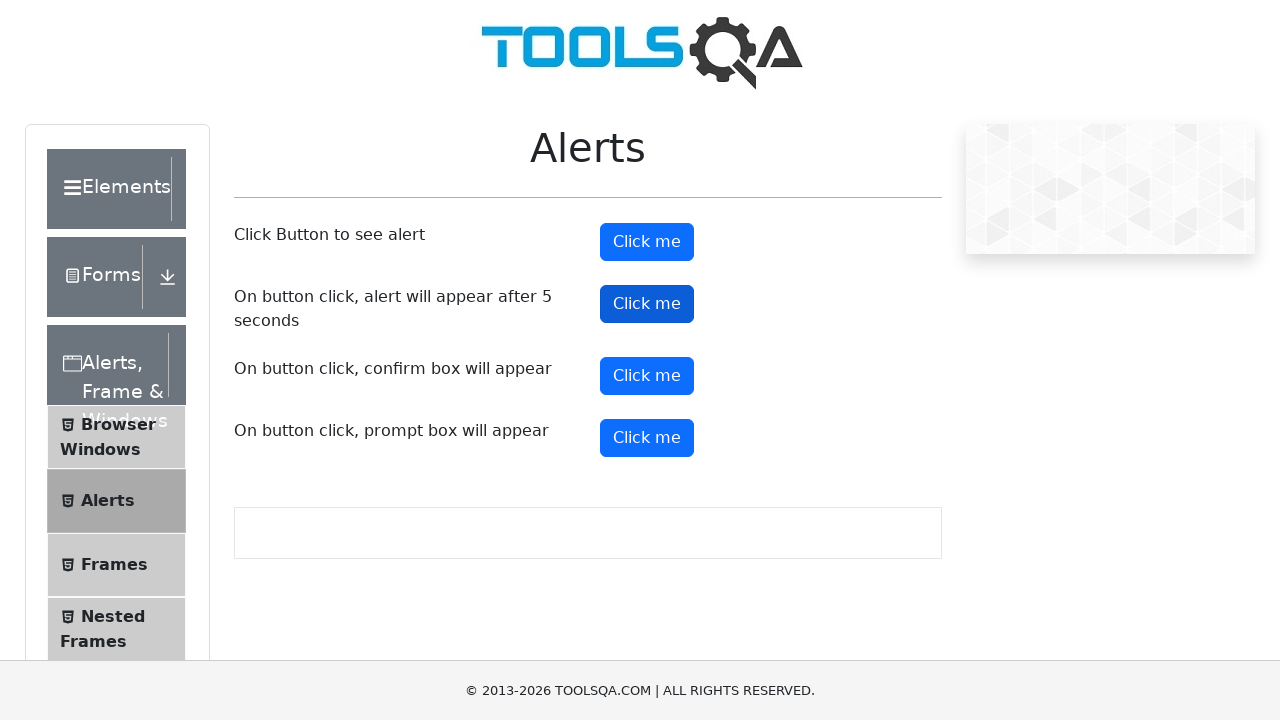

Clicked confirm button at (647, 376) on button#confirmButton
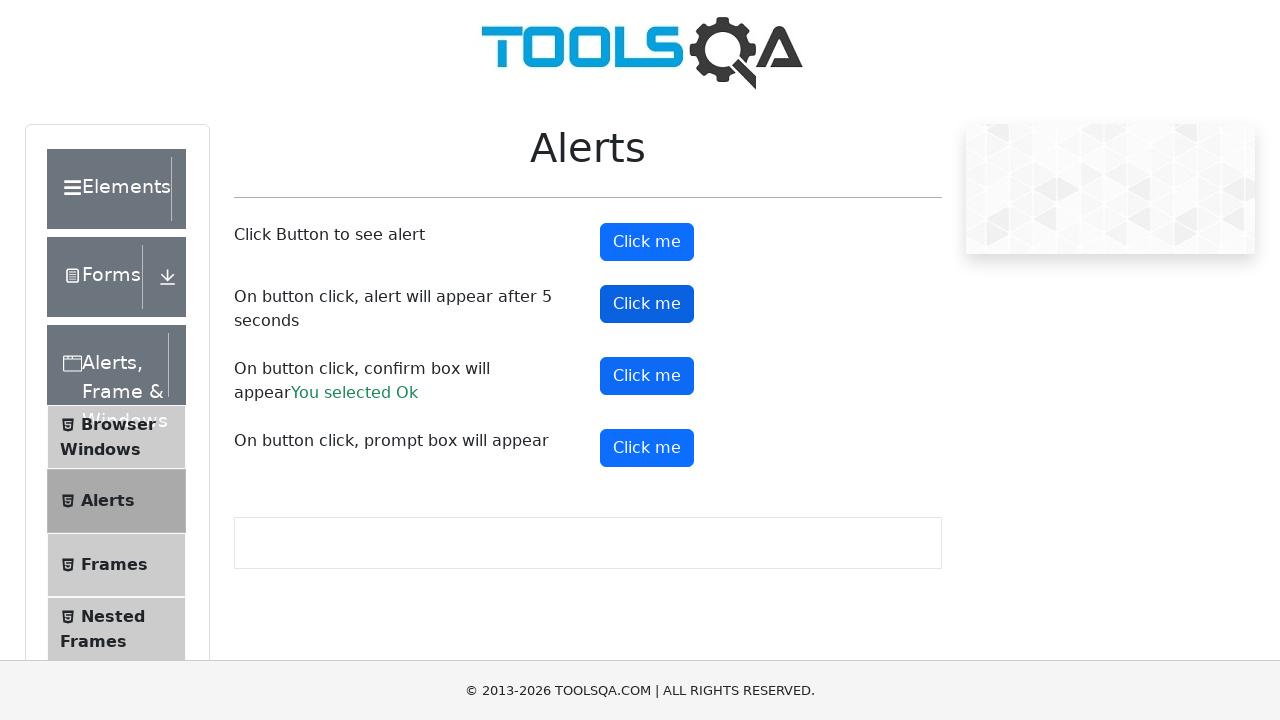

Set up dialog handler to dismiss confirm dialog
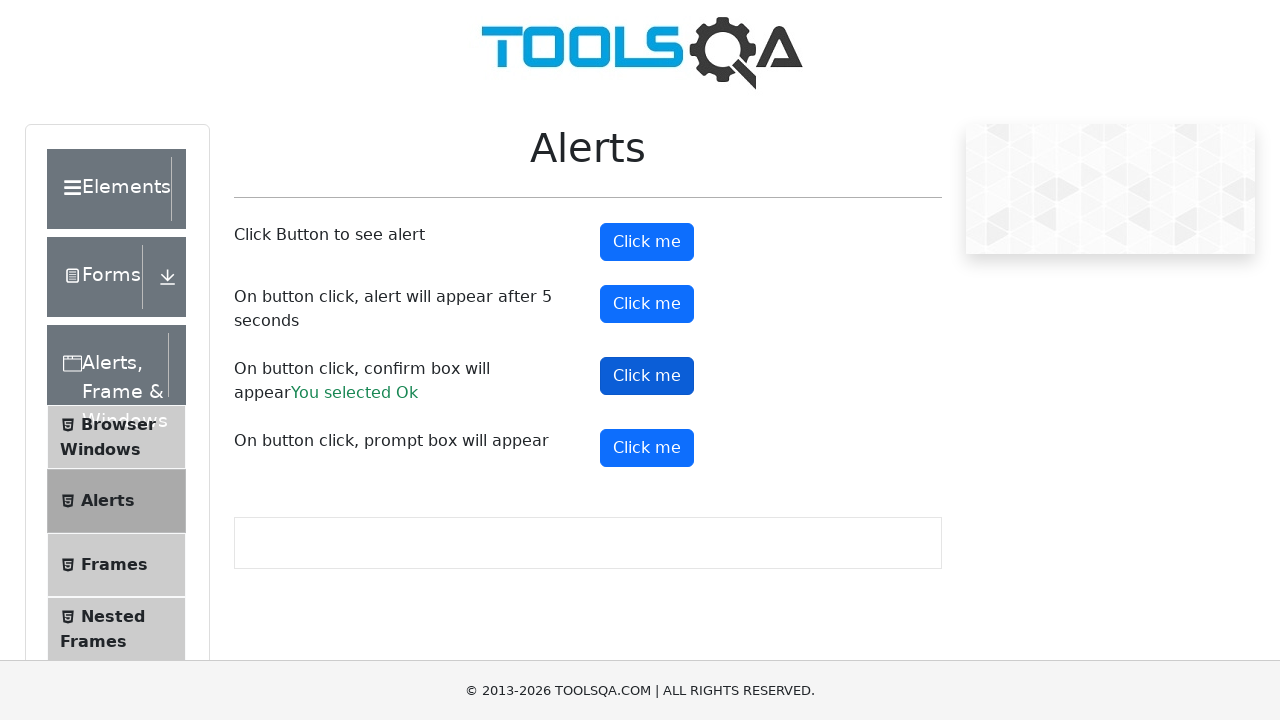

Waited 1 second for confirm dialog to be dismissed
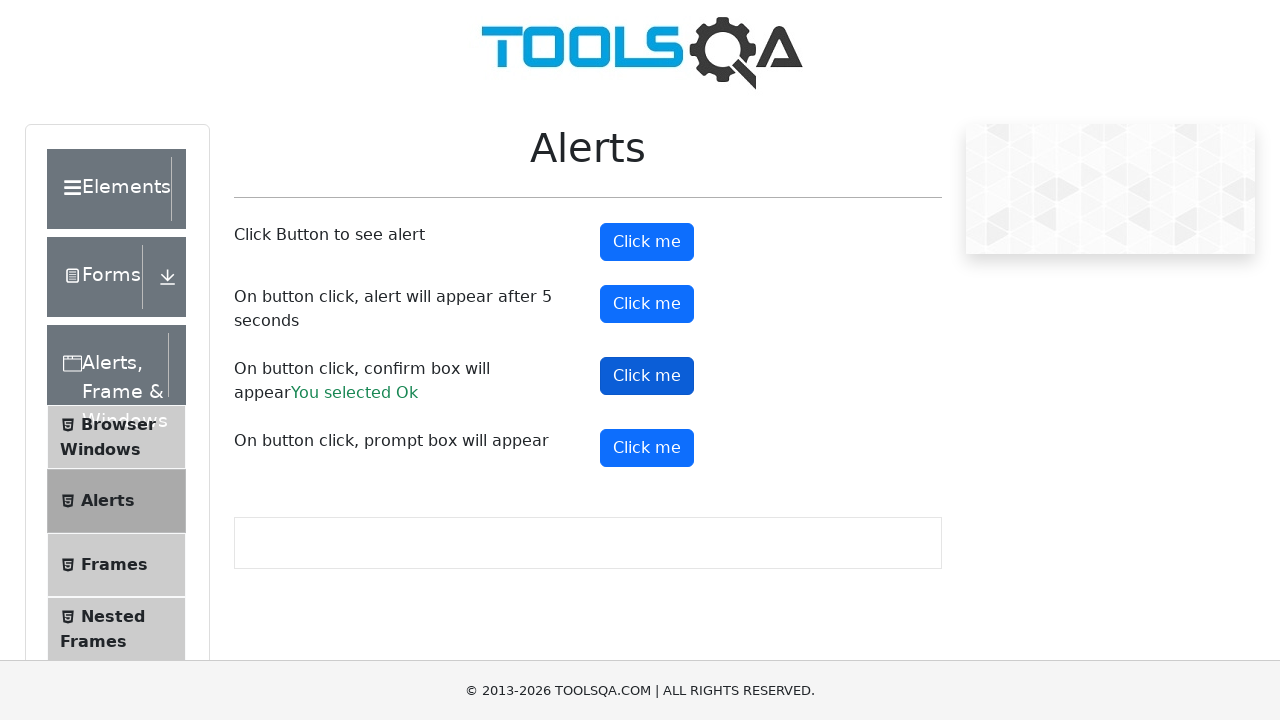

Clicked prompt button at (647, 448) on button#promtButton
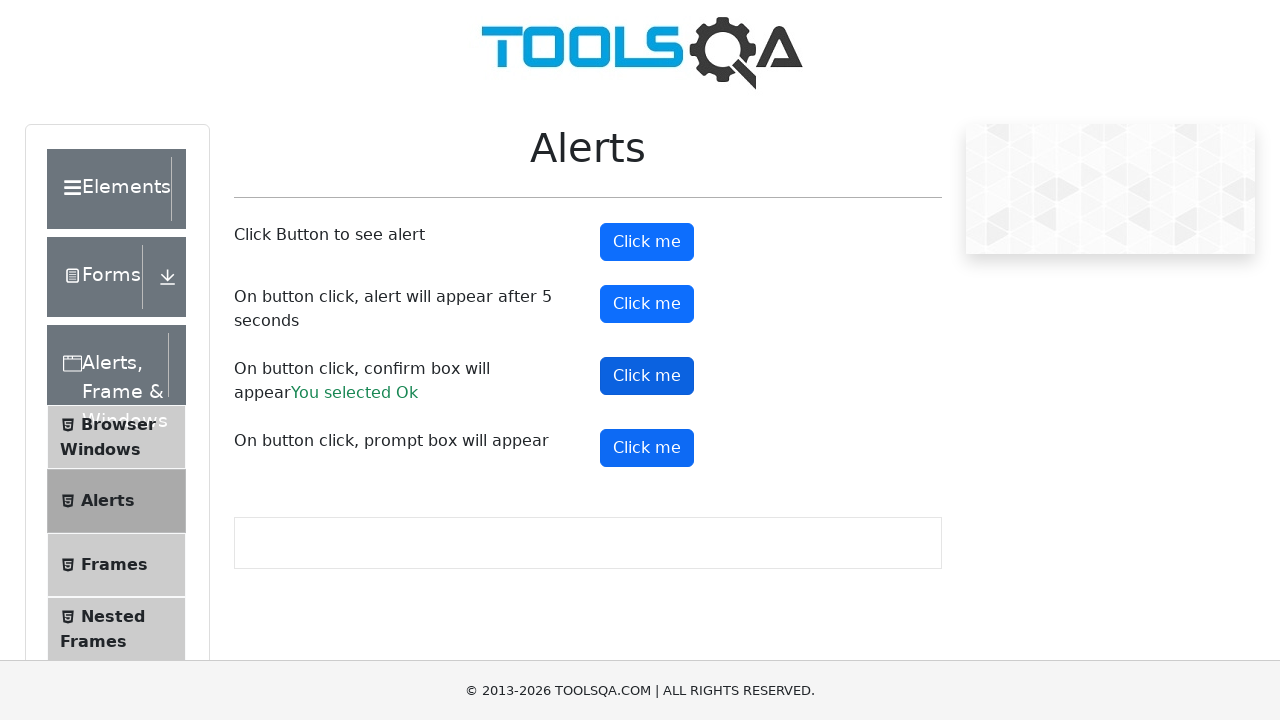

Set up dialog handler to enter 'Chaitanya' in prompt dialog and accept
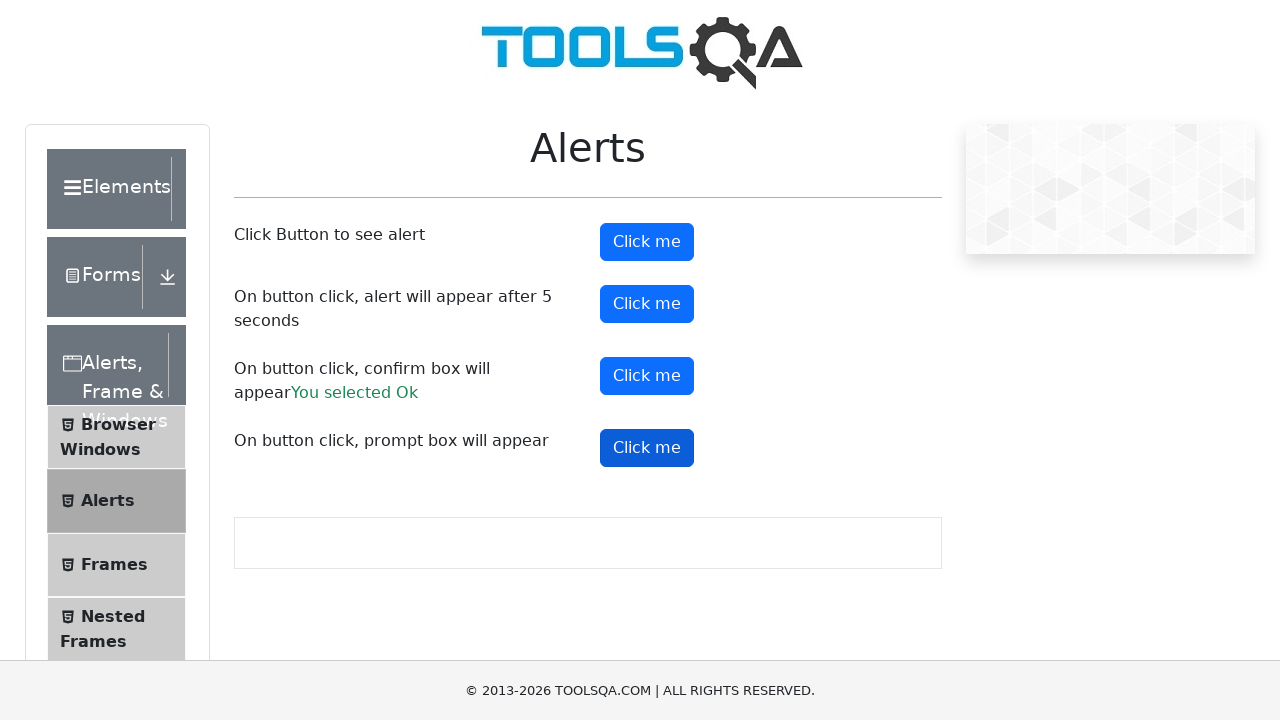

Waited 1 second for prompt dialog to be submitted
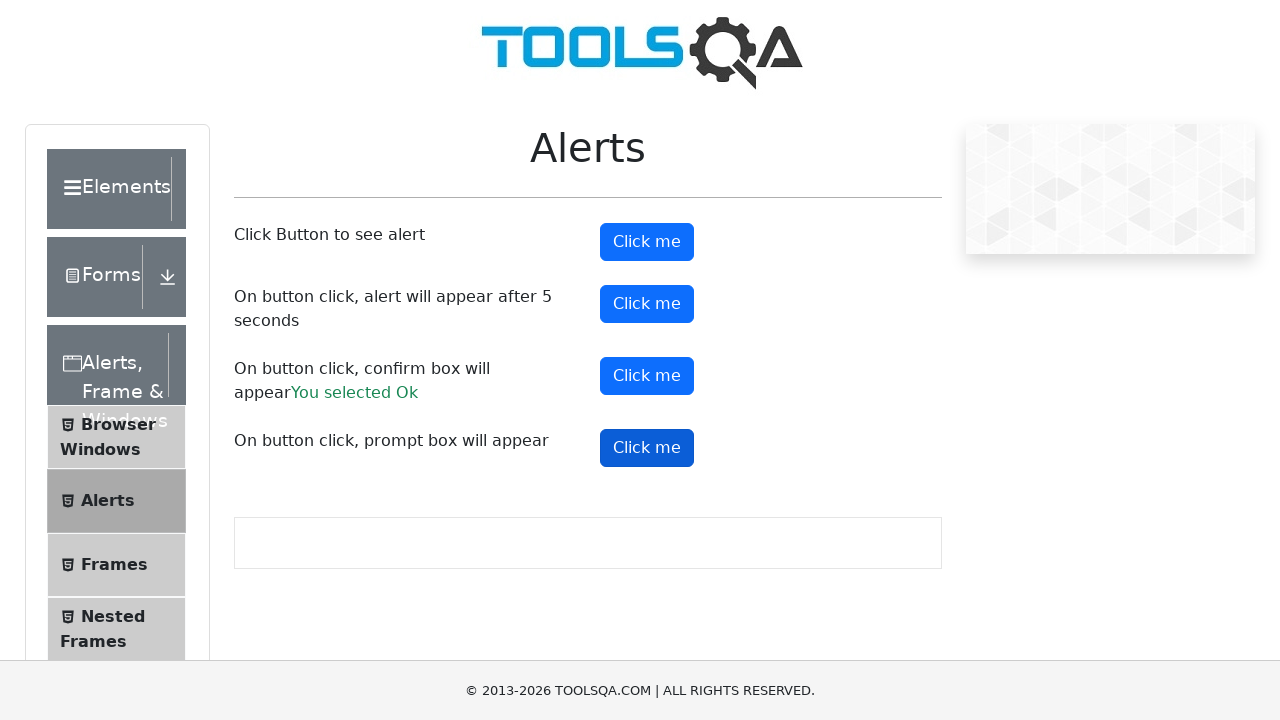

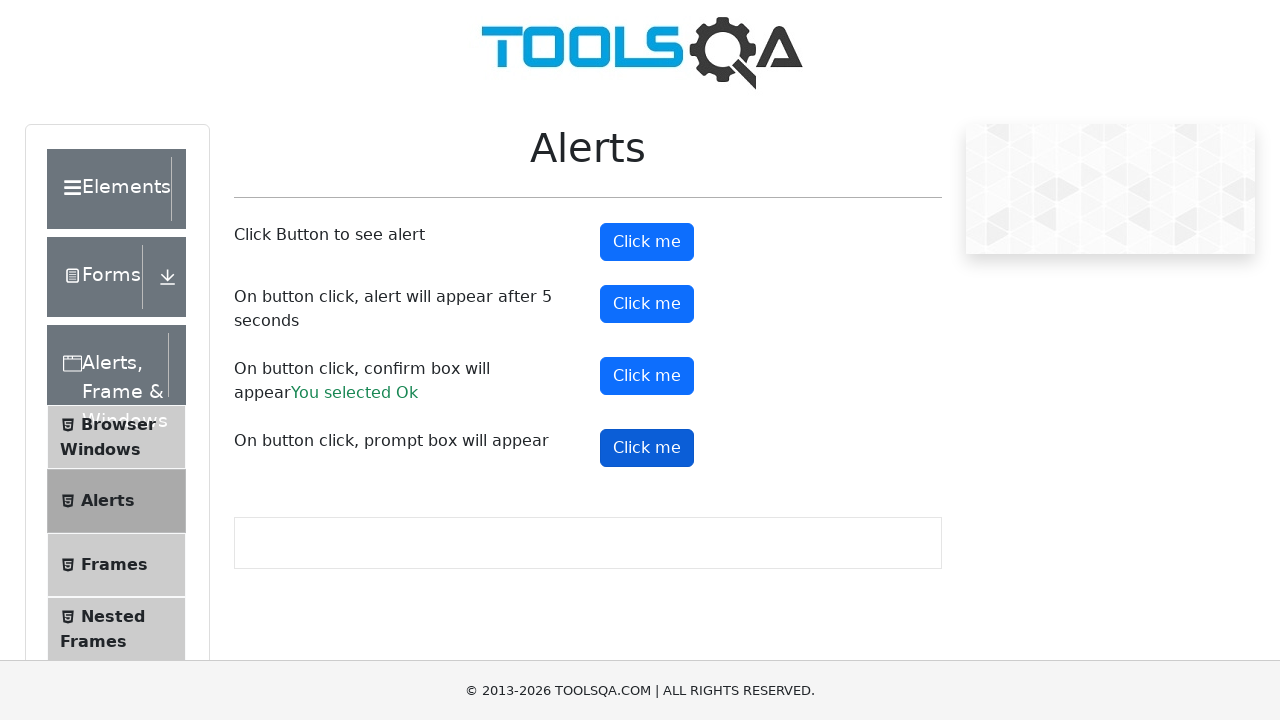